Tests finding a link by calculated mathematical text, clicking it, and filling out a form with personal information fields (first name, last name, city, country)

Starting URL: http://suninjuly.github.io/find_link_text

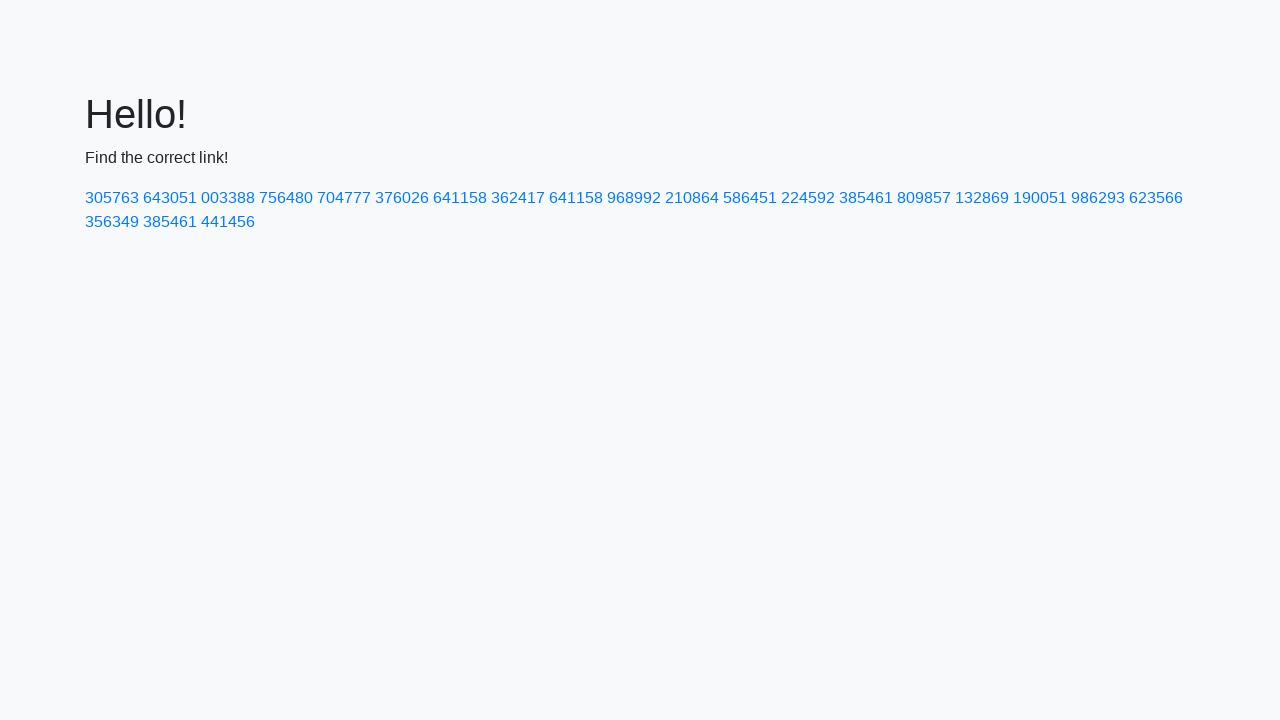

Clicked link with calculated mathematical text '224592' at (808, 198) on a:text-is('224592')
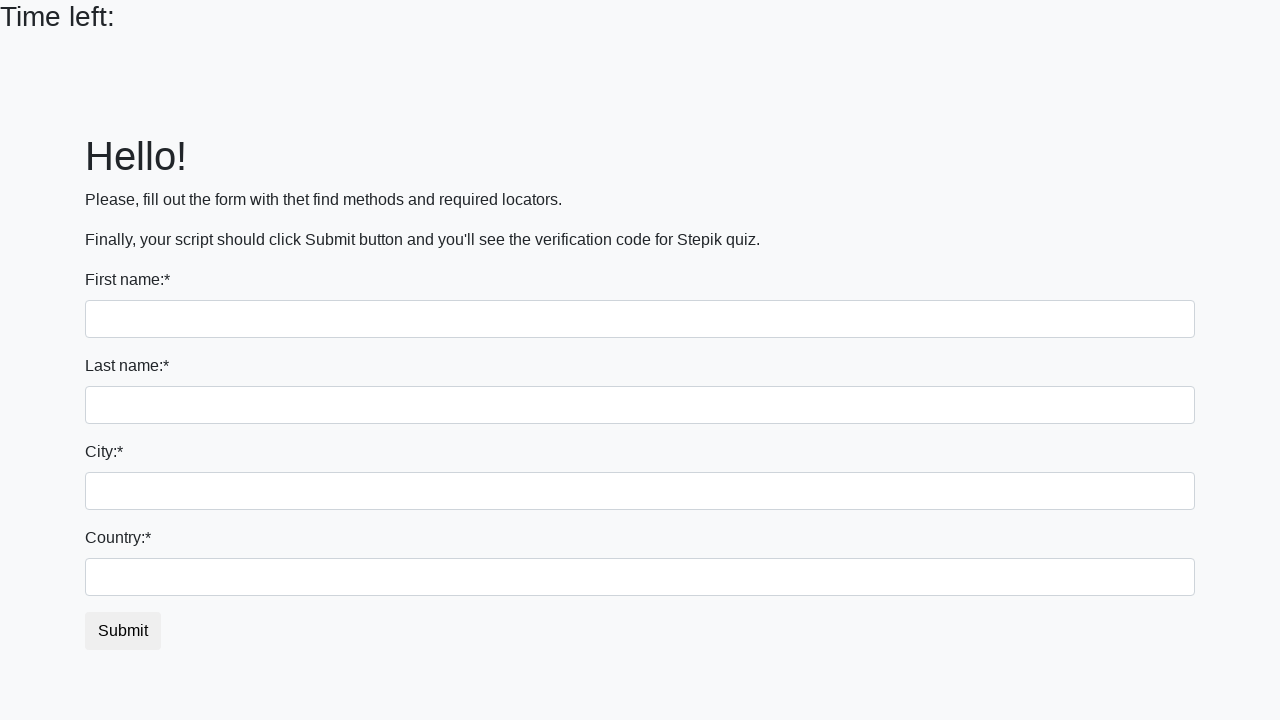

Filled first name field with 'Ivan' on input
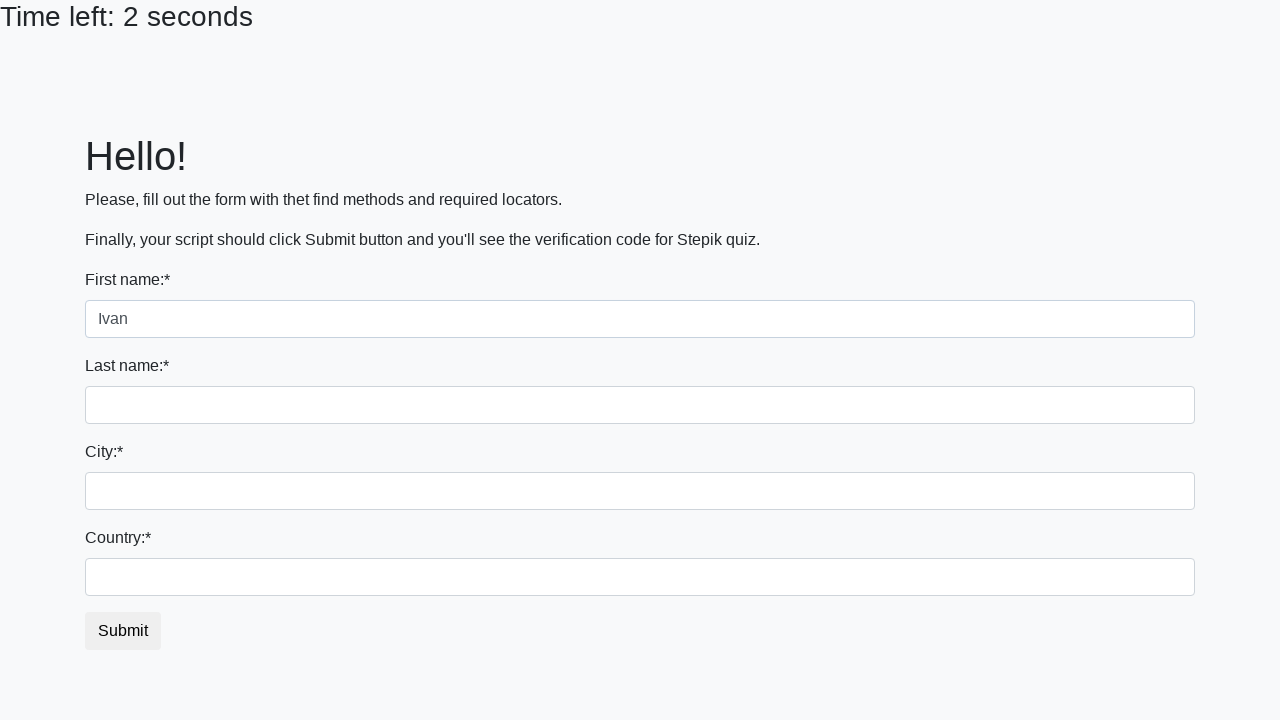

Filled last name field with 'Petrov' on input[name='last_name']
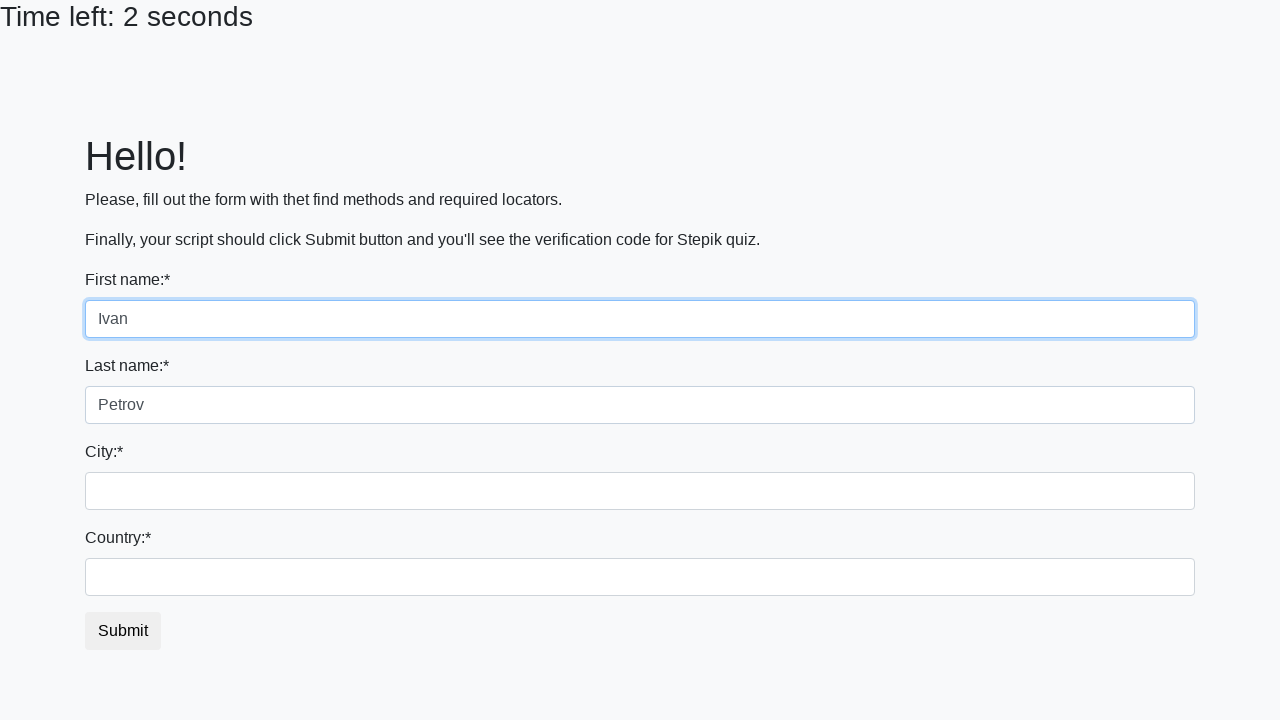

Filled city field with 'Smolensk' on .city
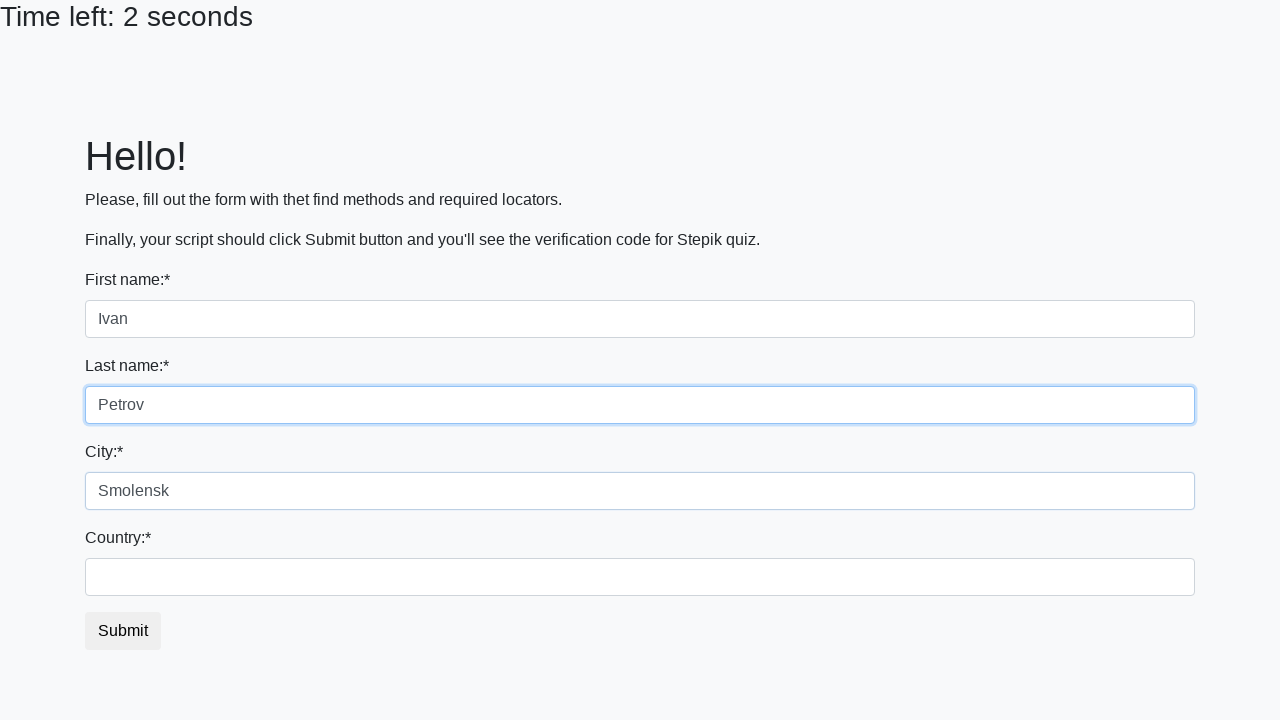

Filled country field with 'Russia' on #country
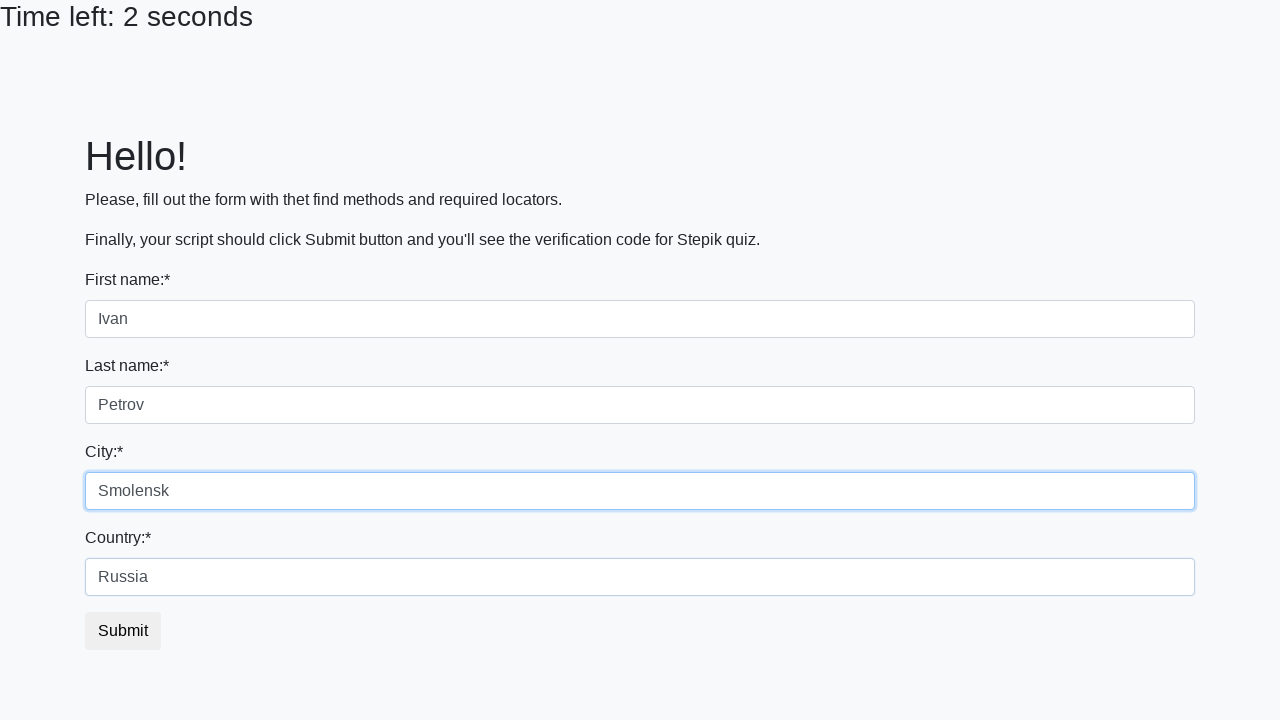

Clicked submit button to complete form at (123, 631) on button.btn
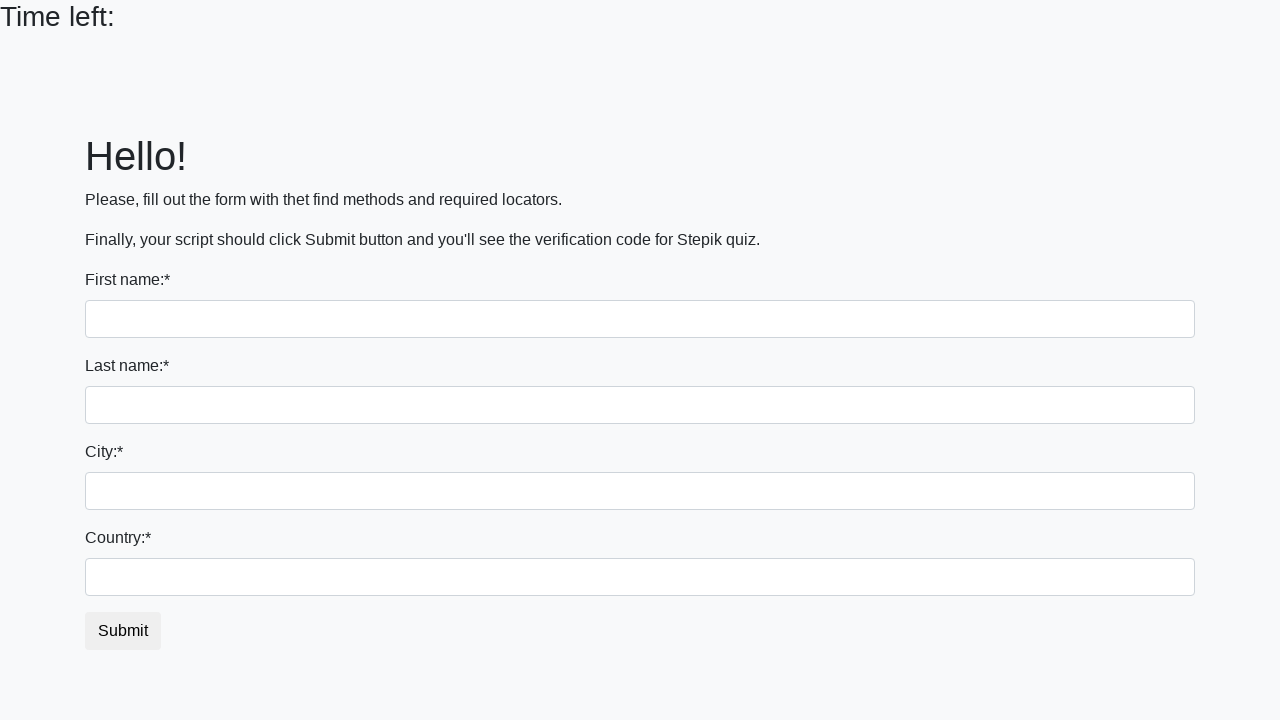

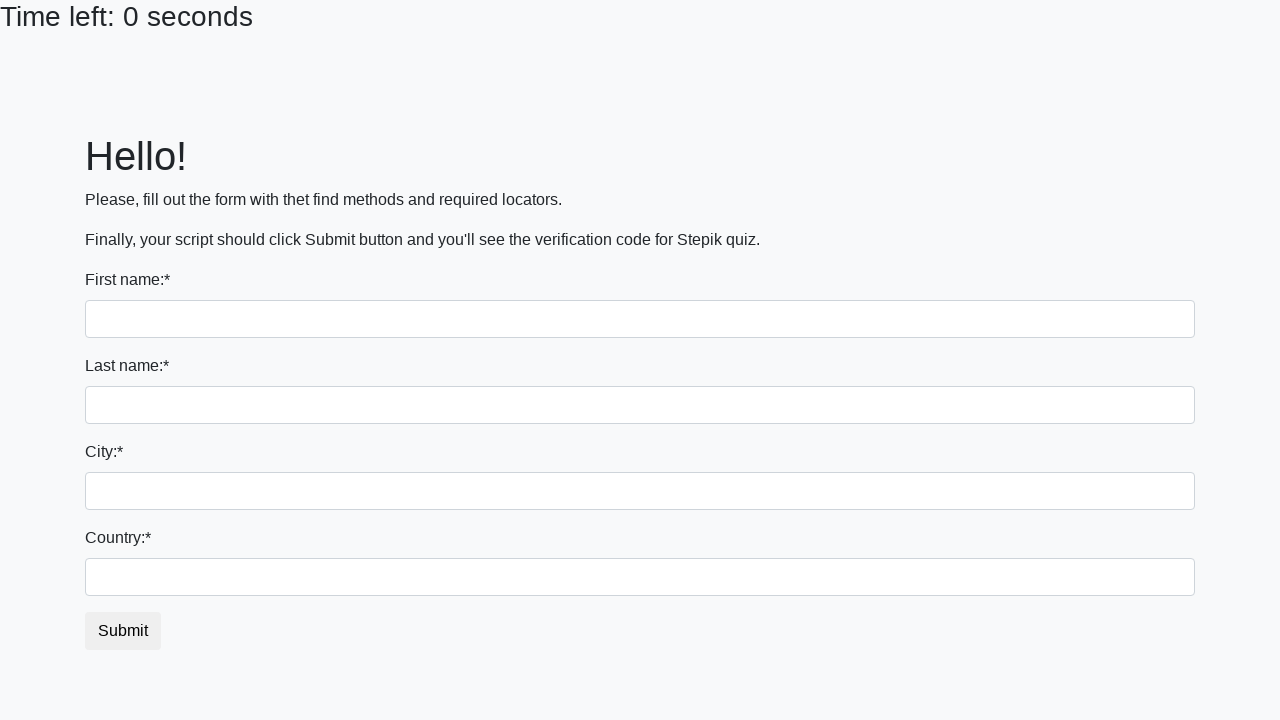